Tests homepage spotlight images and navigates to the Join Us page via link click

Starting URL: https://michaelnorton-byui.github.io/cse270-teton/

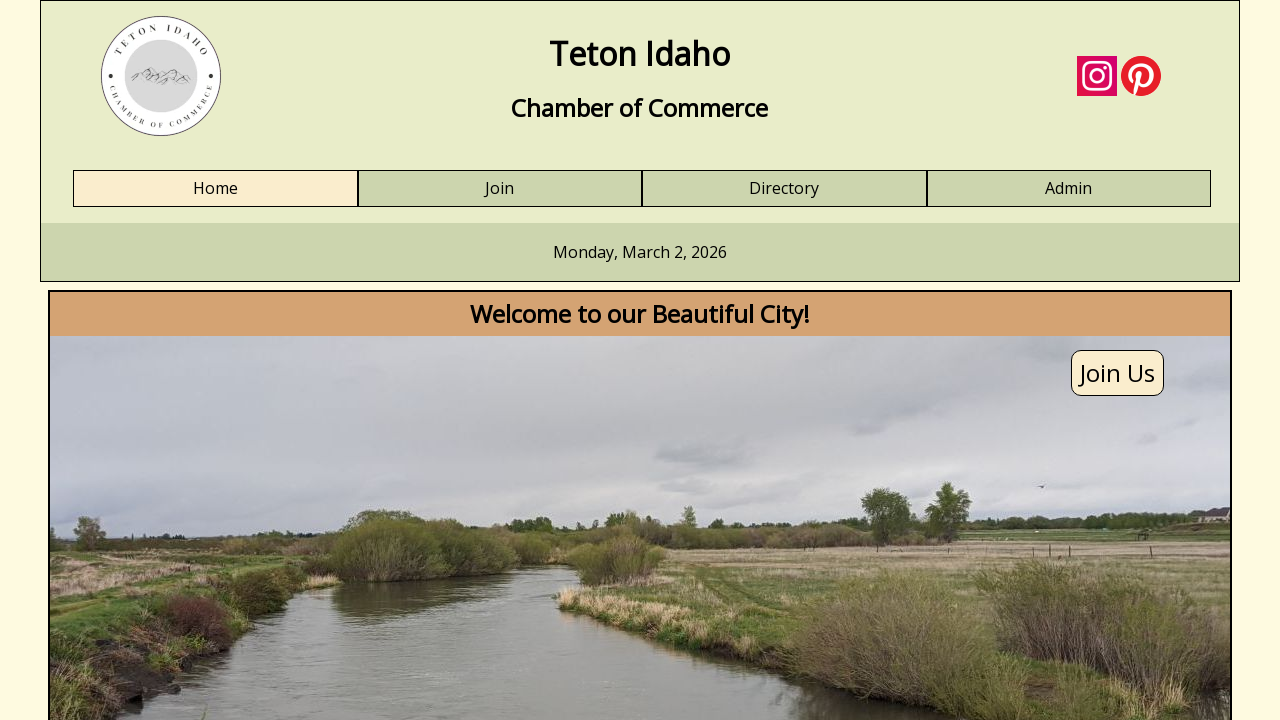

Verified spotlight 1 image exists
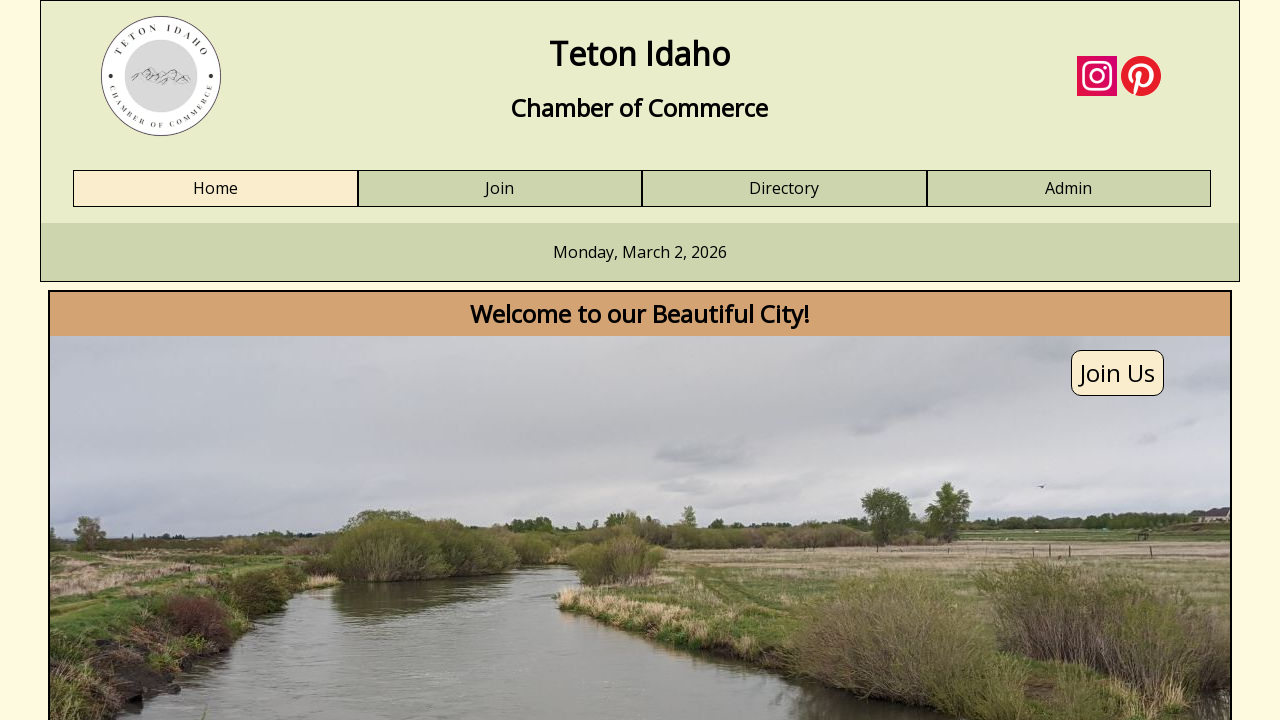

Verified spotlight 2 image exists
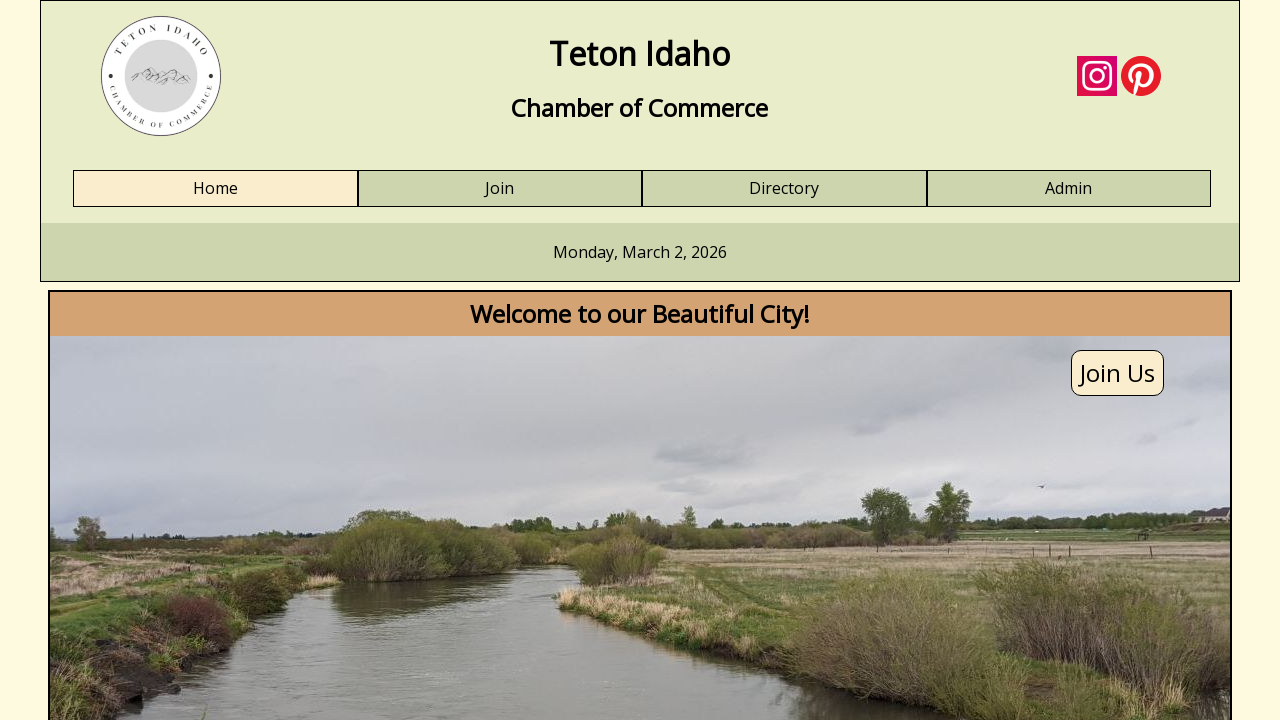

Verified Join Us link exists on homepage
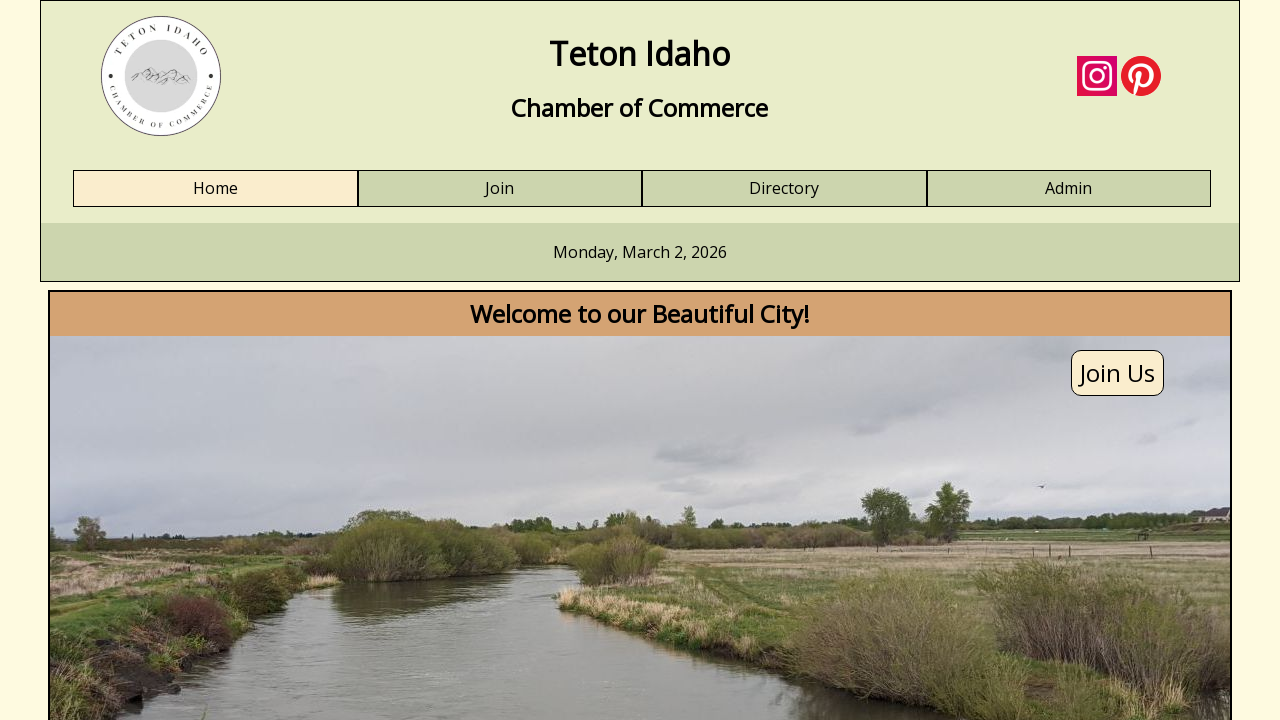

Clicked Join Us link to navigate to Join Us page at (1118, 373) on text=Join Us
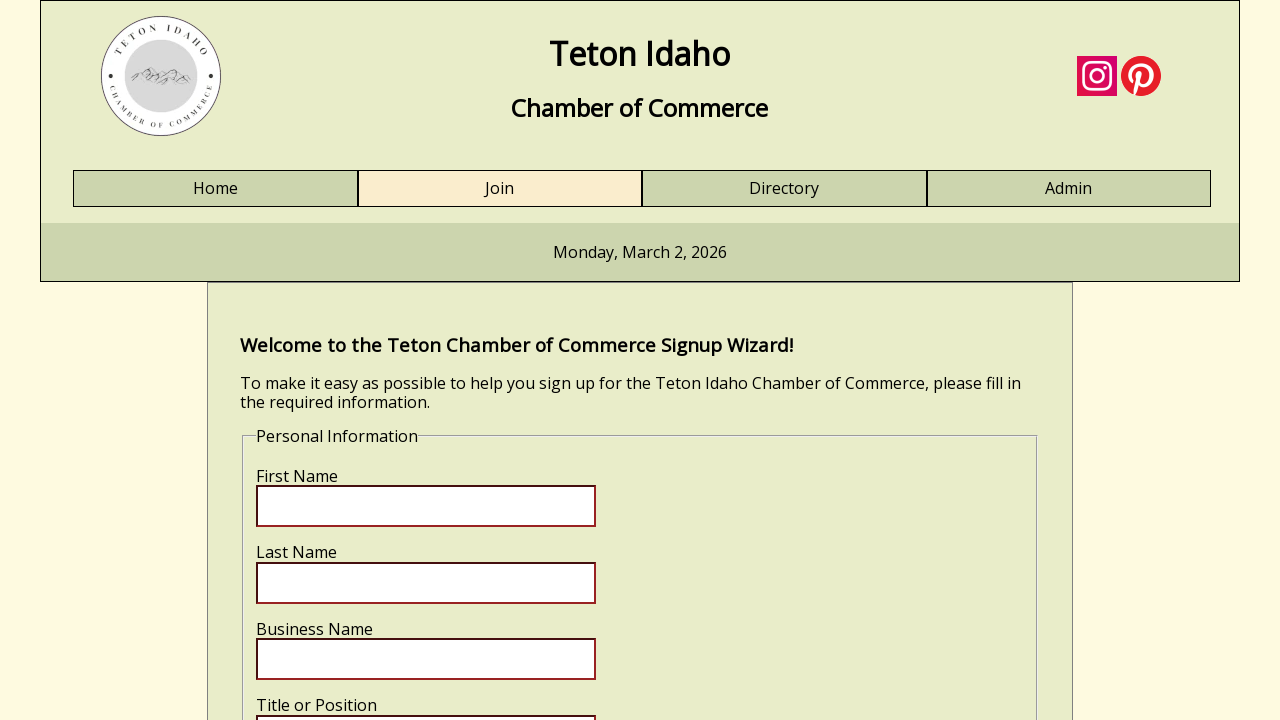

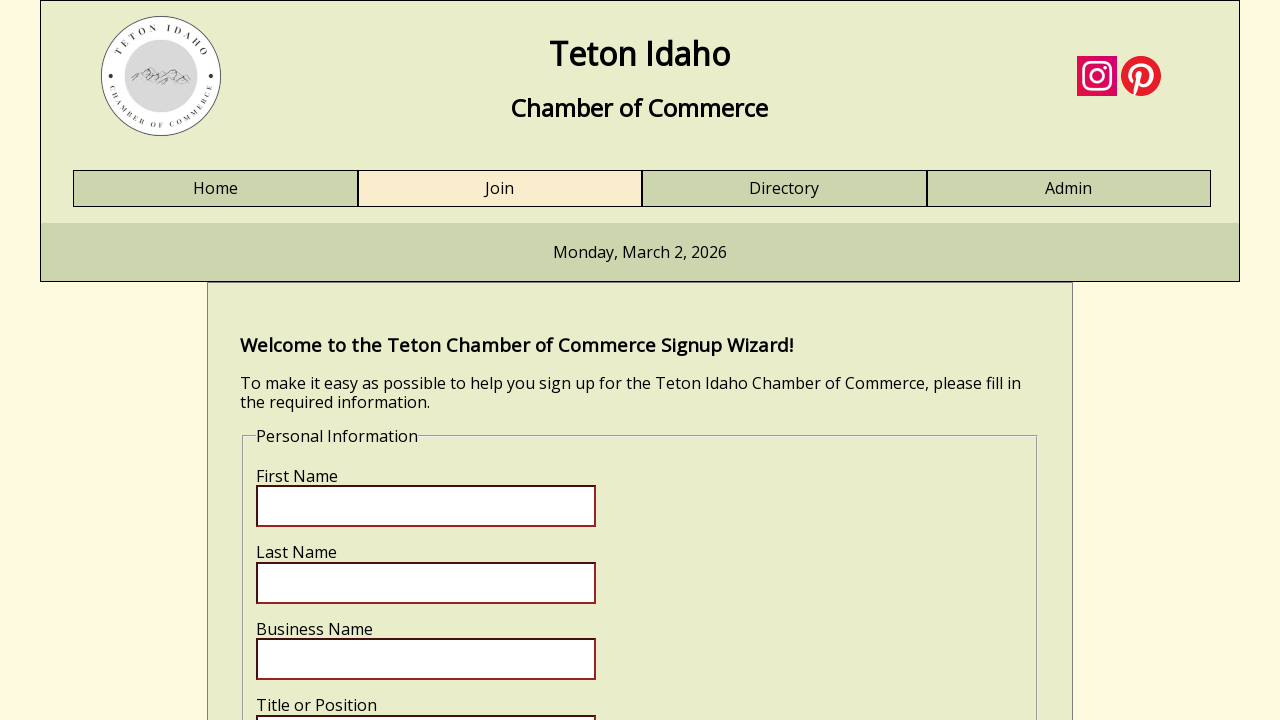